Tests JavaScript confirm alert functionality by clicking a button to trigger a confirm dialog, reading the alert text, and accepting it.

Starting URL: https://v1.training-support.net/selenium/javascript-alerts

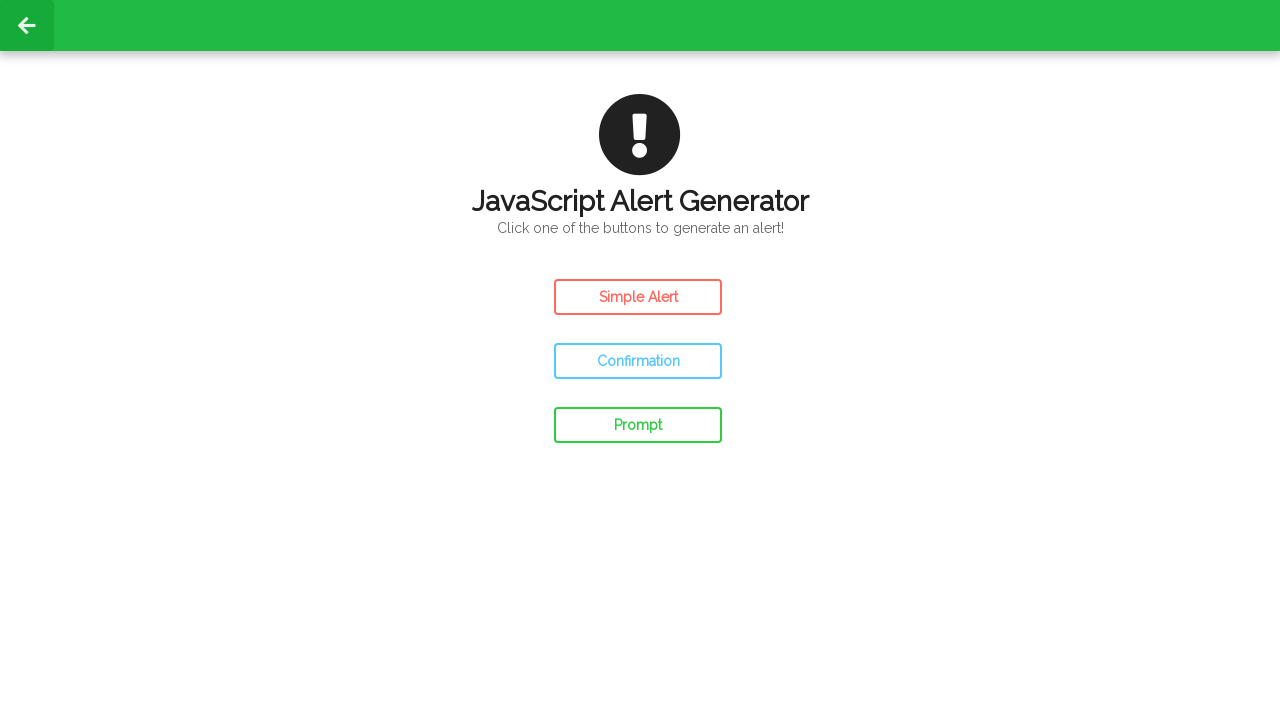

Set up dialog handler to accept confirm alerts
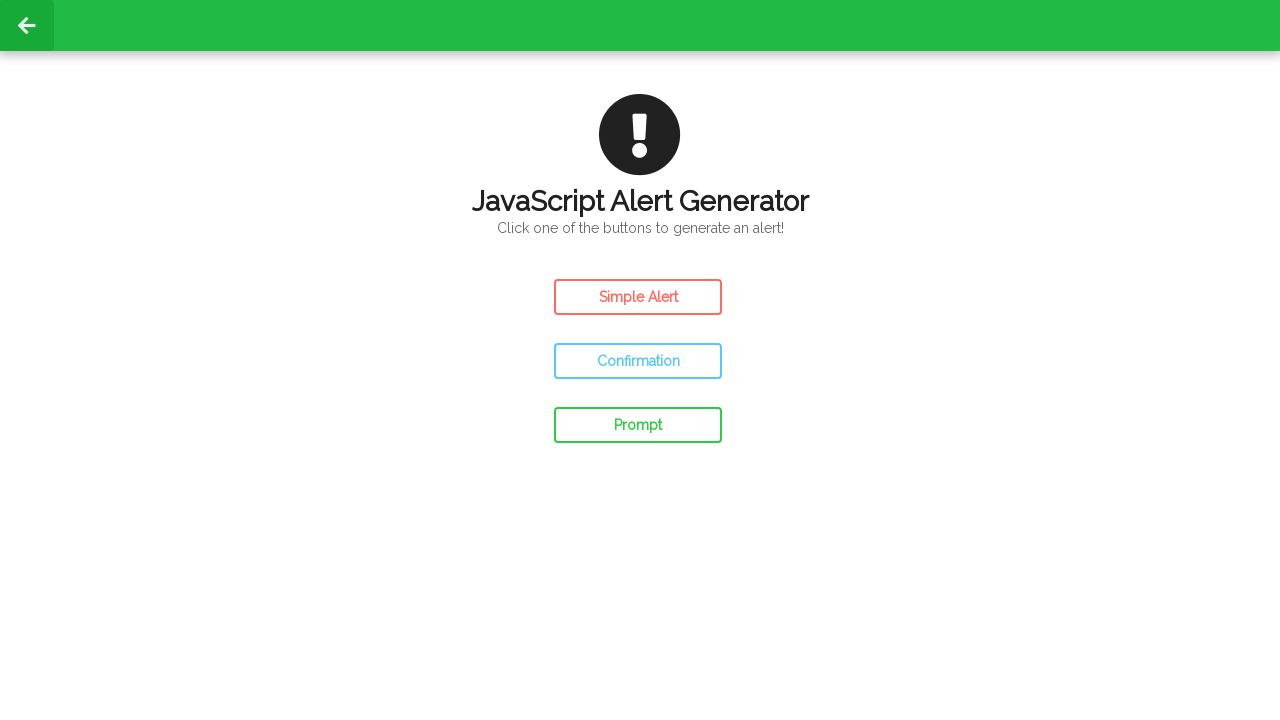

Clicked confirm button to trigger JavaScript confirm dialog at (638, 361) on #confirm
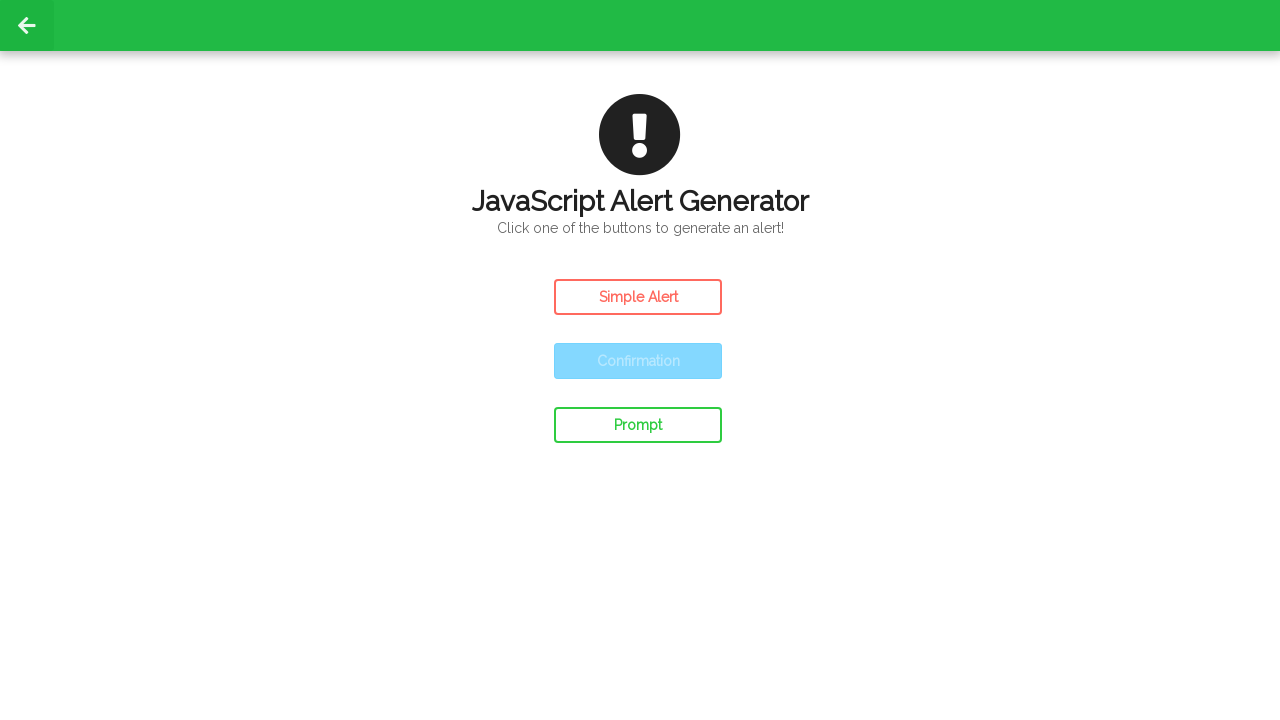

Waited 500ms for dialog to be processed and accepted
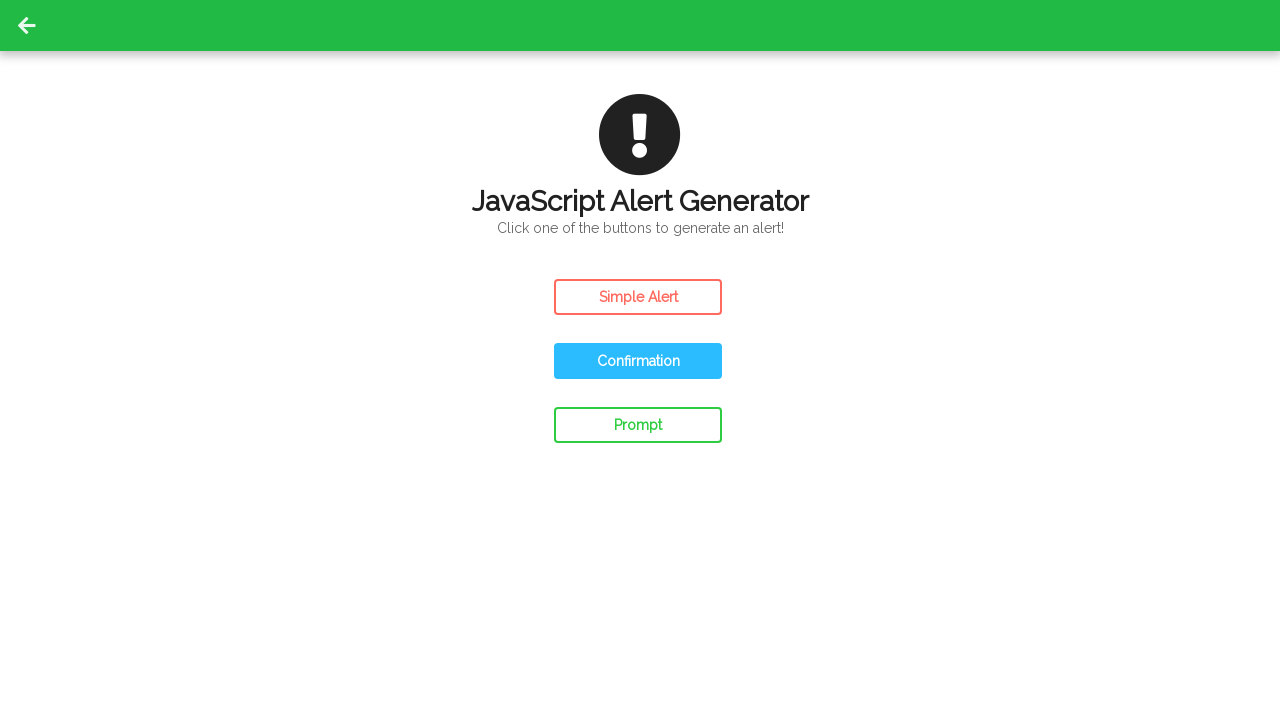

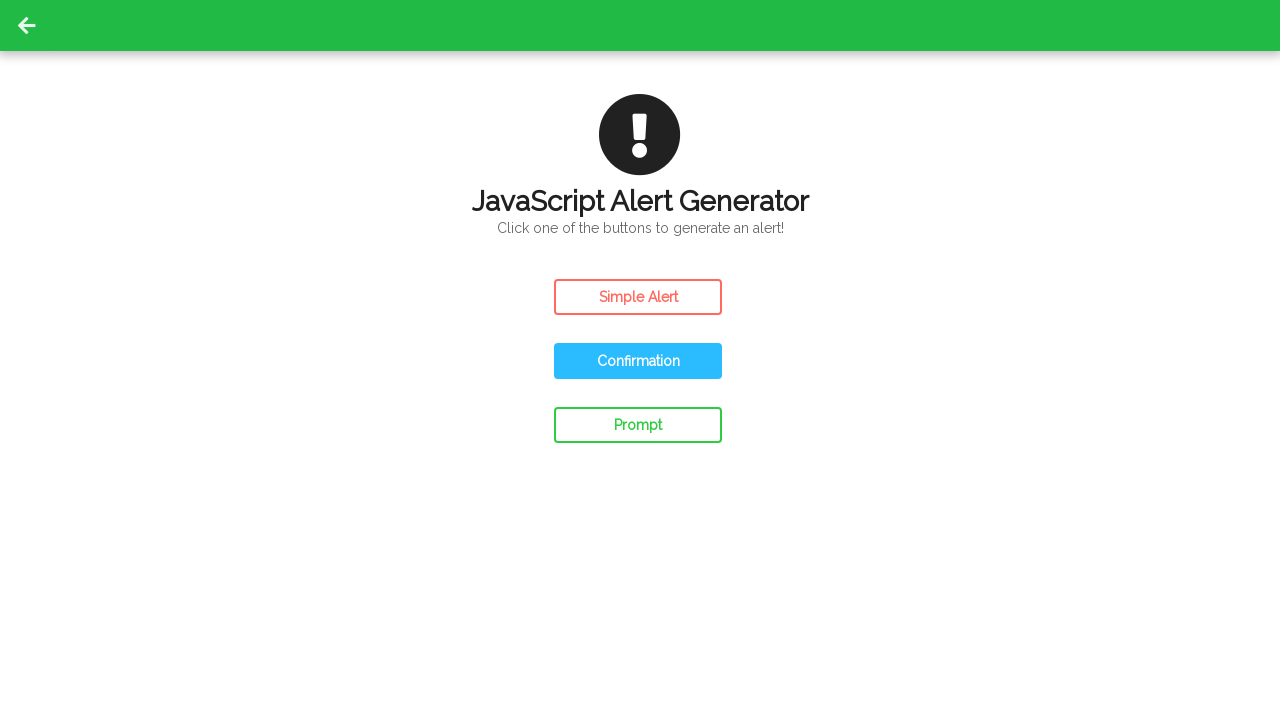